Tests dropdown functionality by navigating to the dropdown page and verifying the dropdown options are available.

Starting URL: https://the-internet.herokuapp.com/

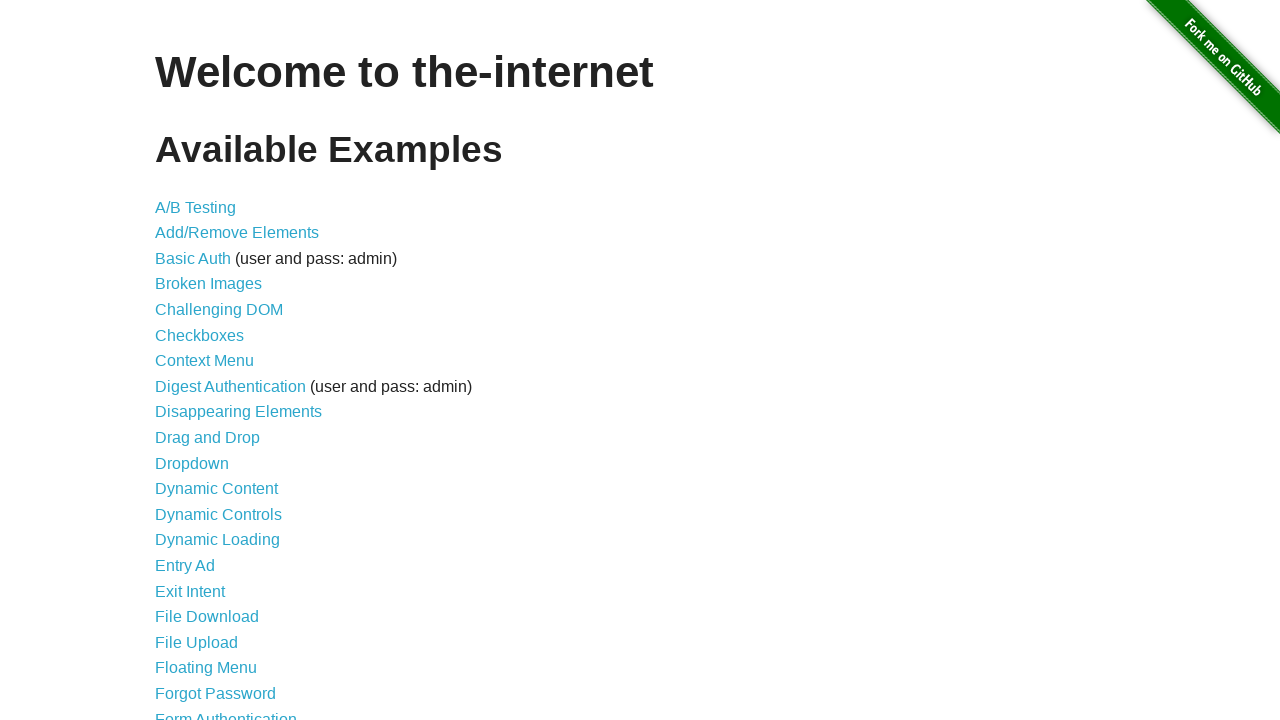

Clicked on Dropdown link to navigate to dropdown page at (192, 463) on a[href='/dropdown']
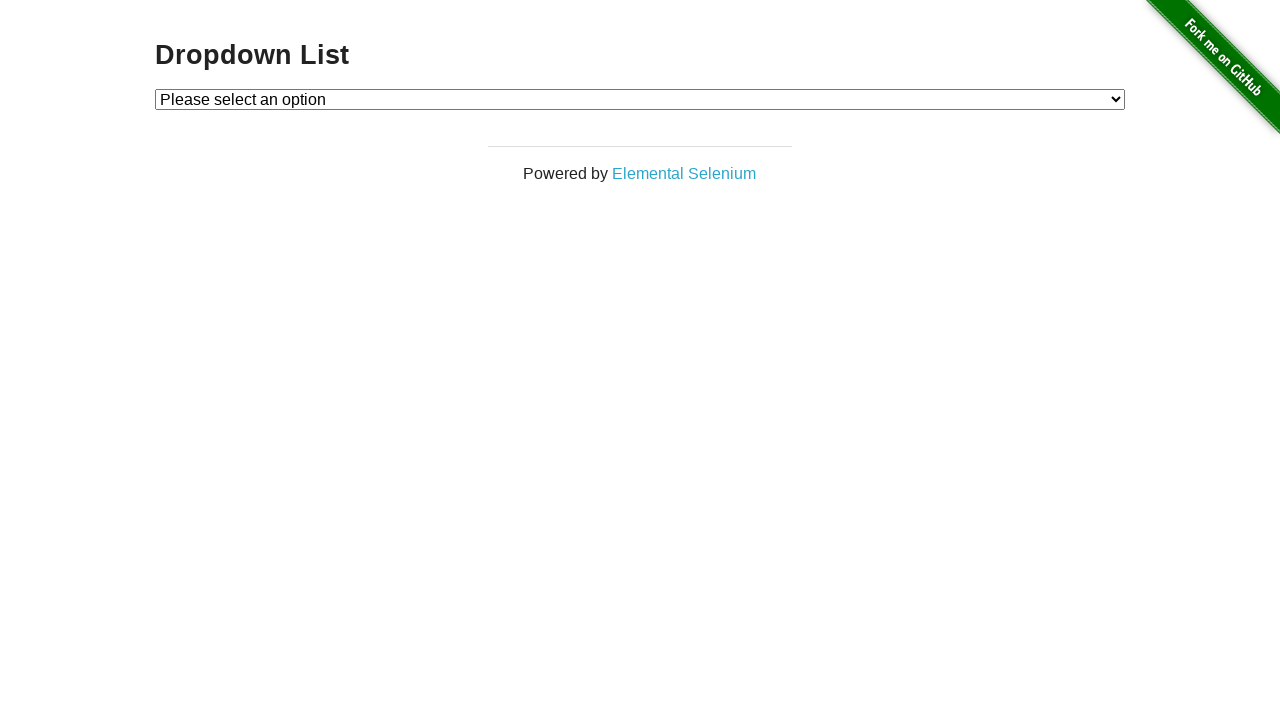

Dropdown element loaded and became visible
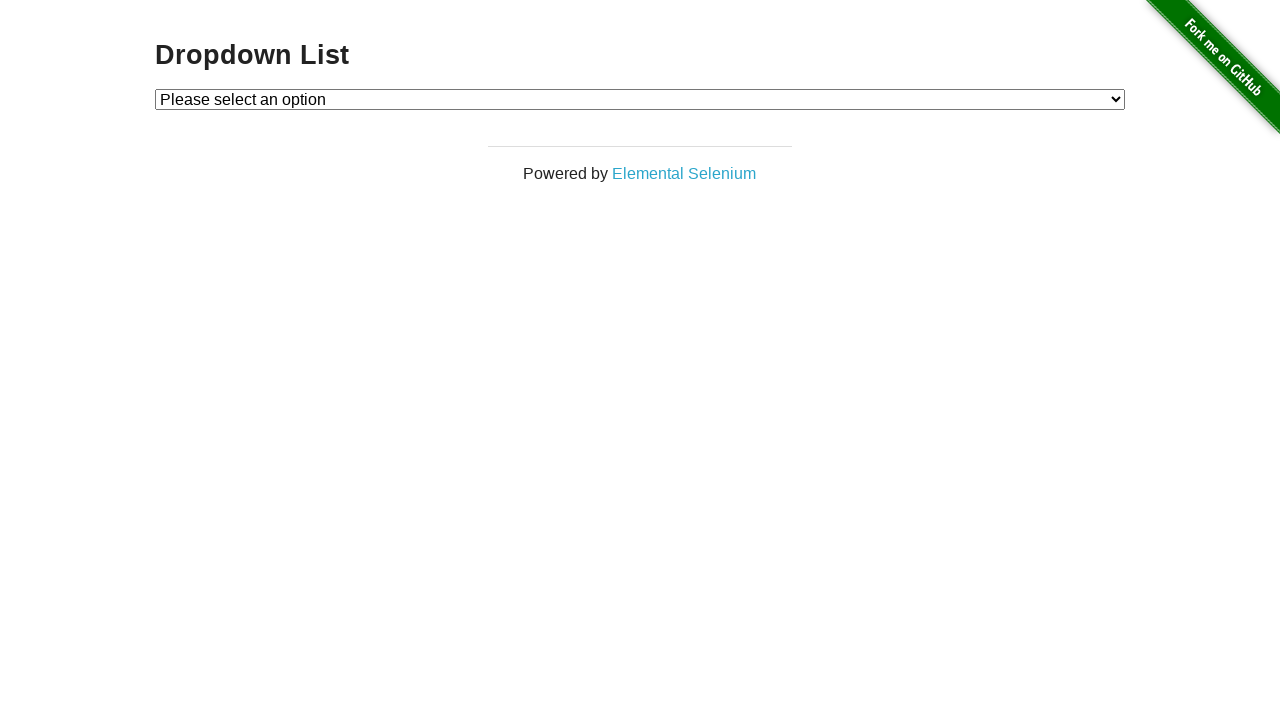

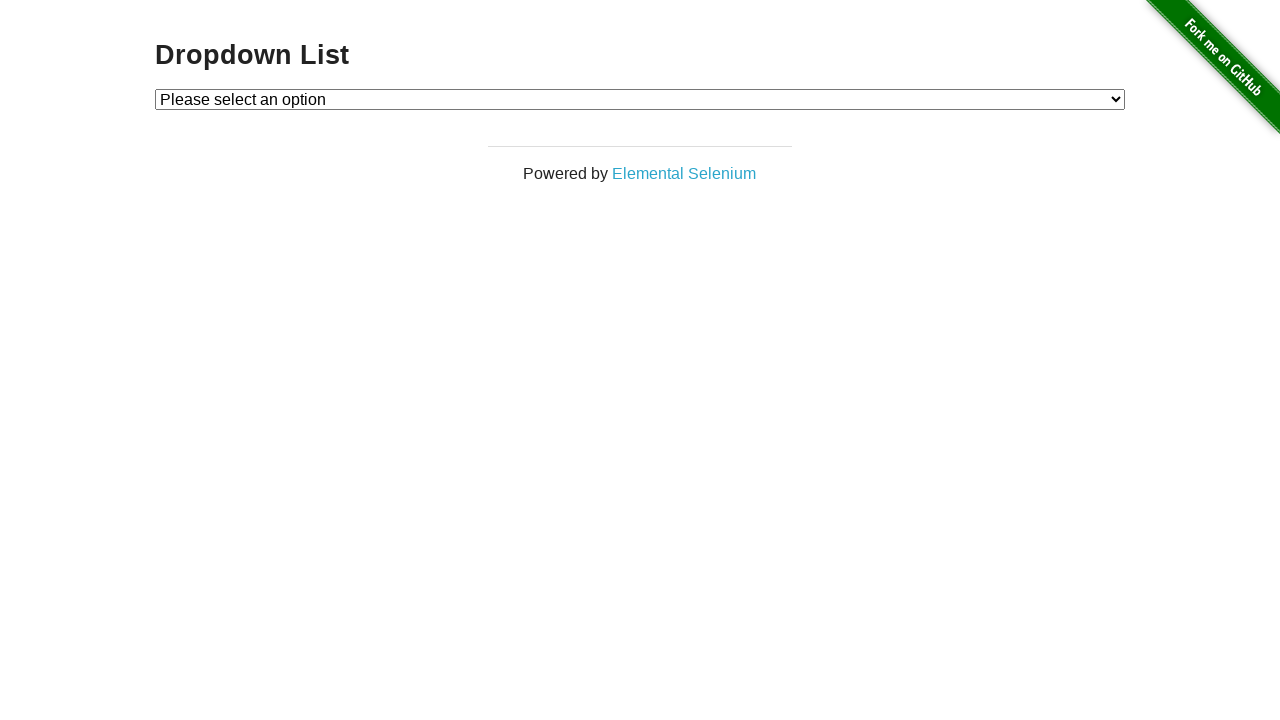